Tests that entering numeric credentials in the full name field produces an error after form submission

Starting URL: https://demoqa.com/text-box

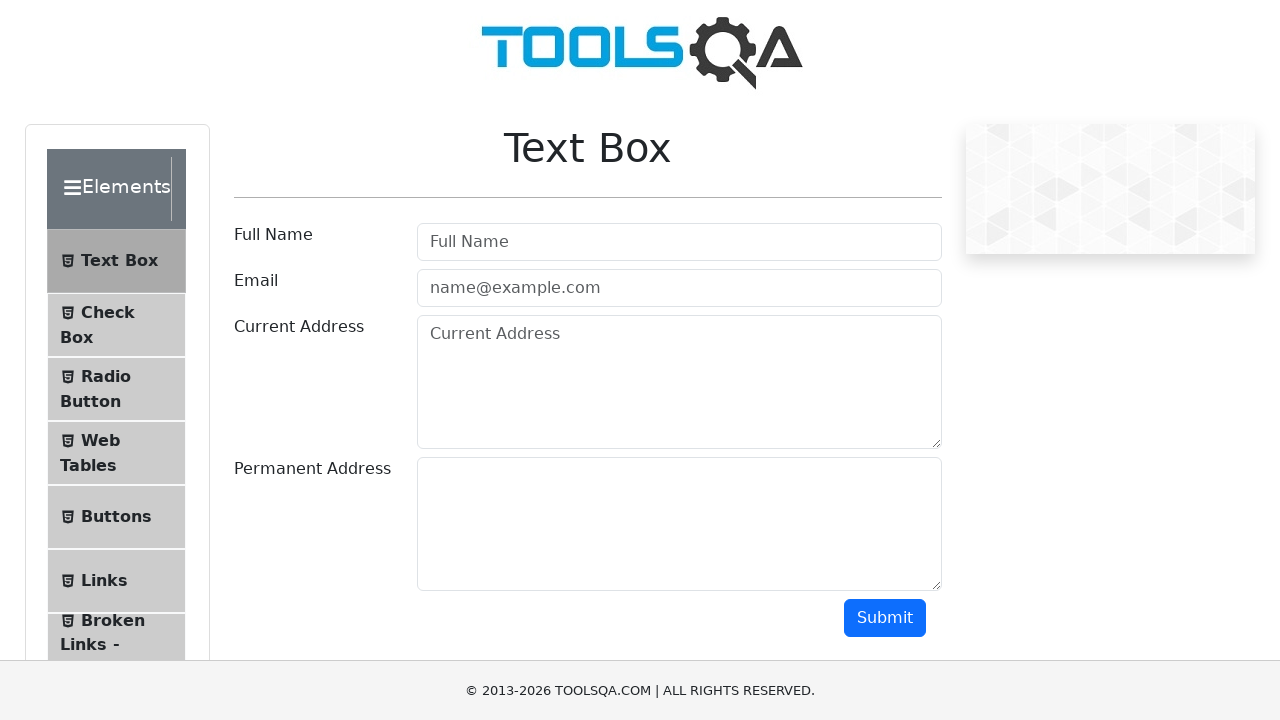

Filled full name field with numeric value '565446' on #userName
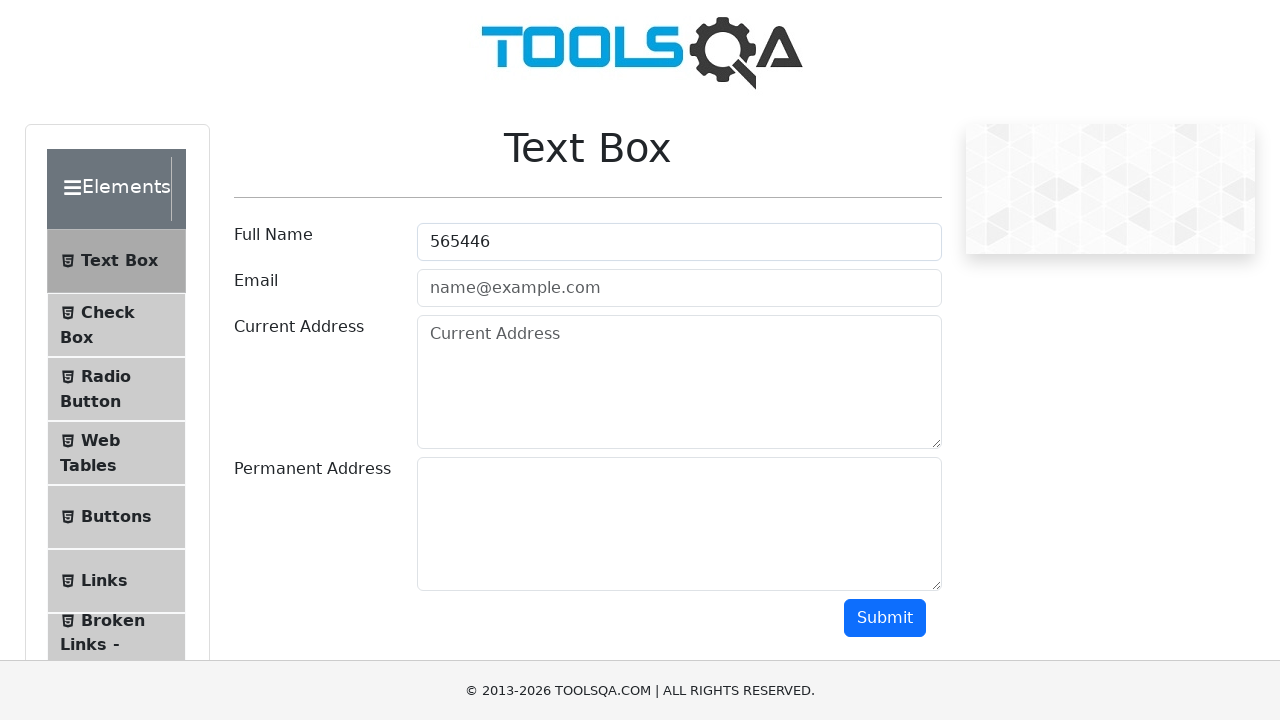

Scrolled submit button into view
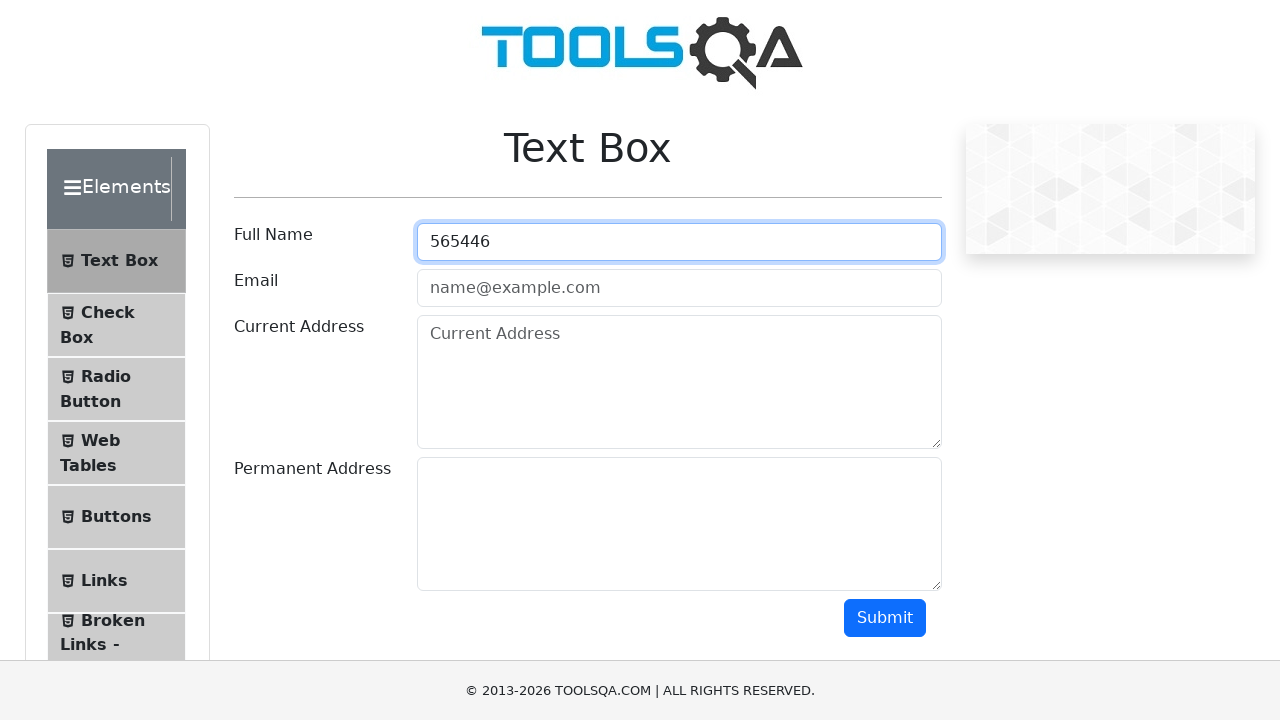

Clicked submit button to submit form with numeric credentials at (885, 618) on #submit
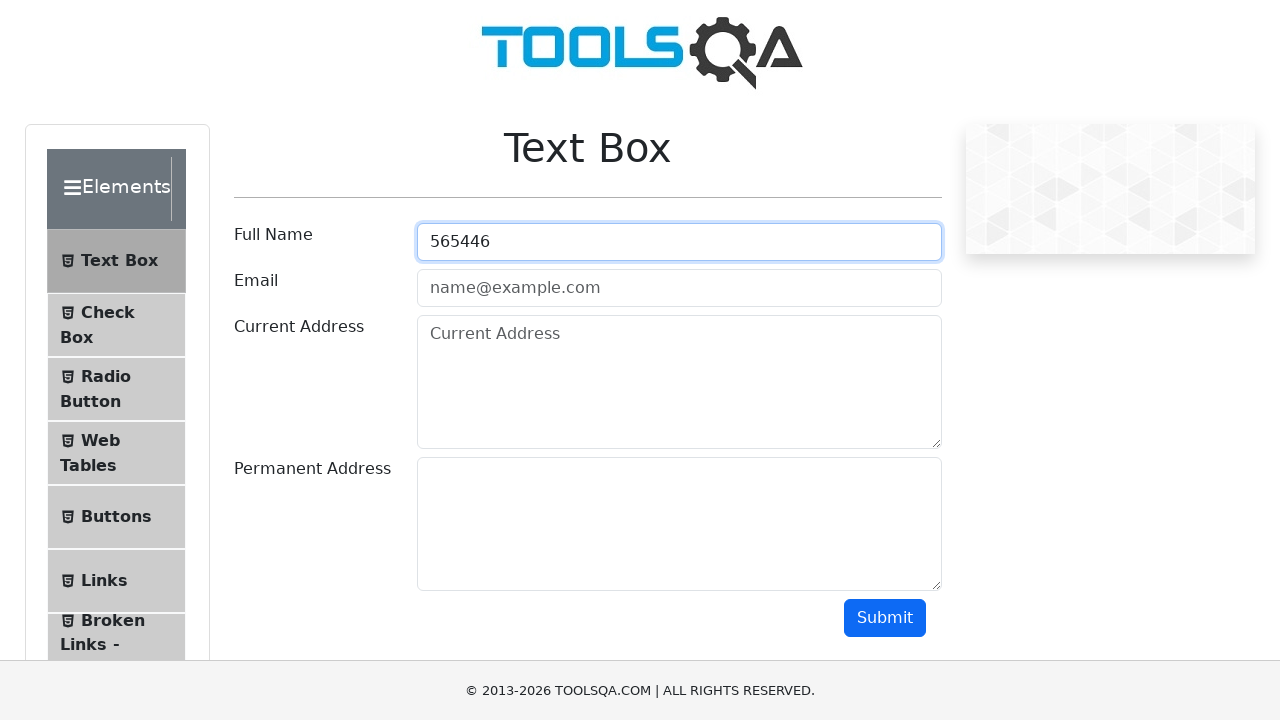

Form output appeared indicating error or validation result
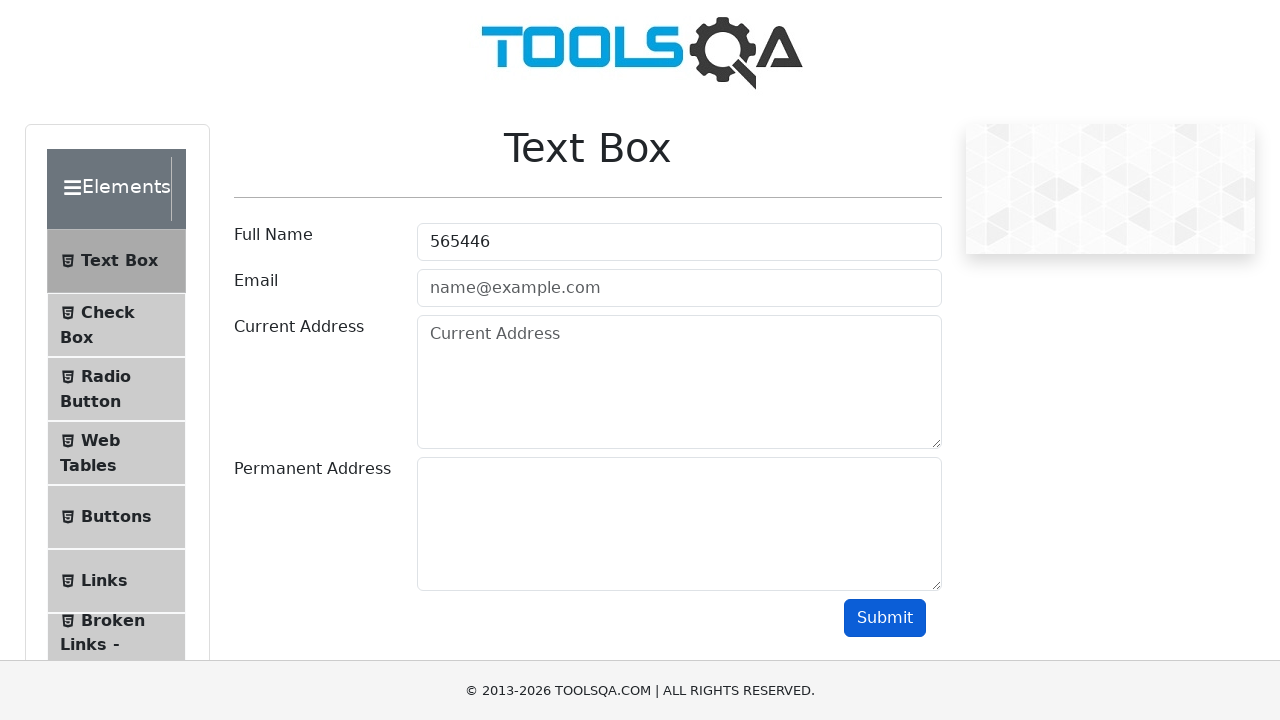

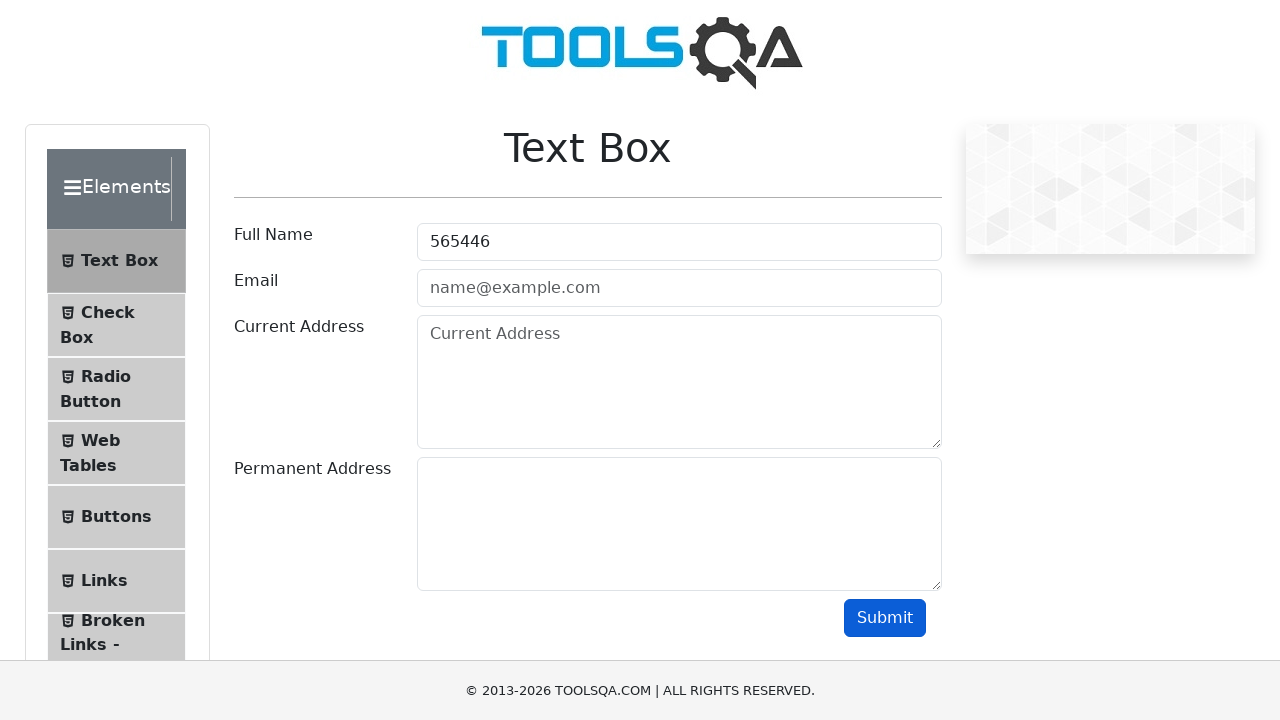